Tests window handling by opening a new window, switching to it, navigating within it, and interacting with elements in both windows

Starting URL: https://rahulshettyacademy.com/AutomationPractice/

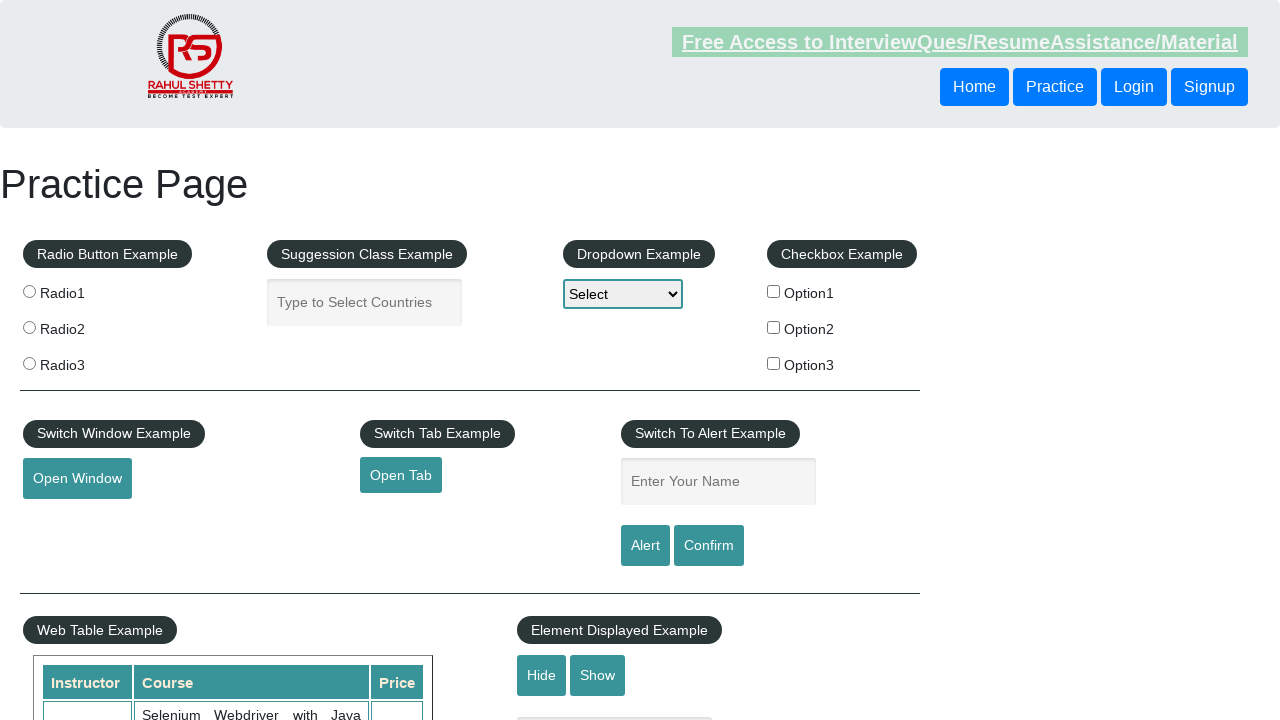

Clicked button to open new window at (77, 479) on #openwindow
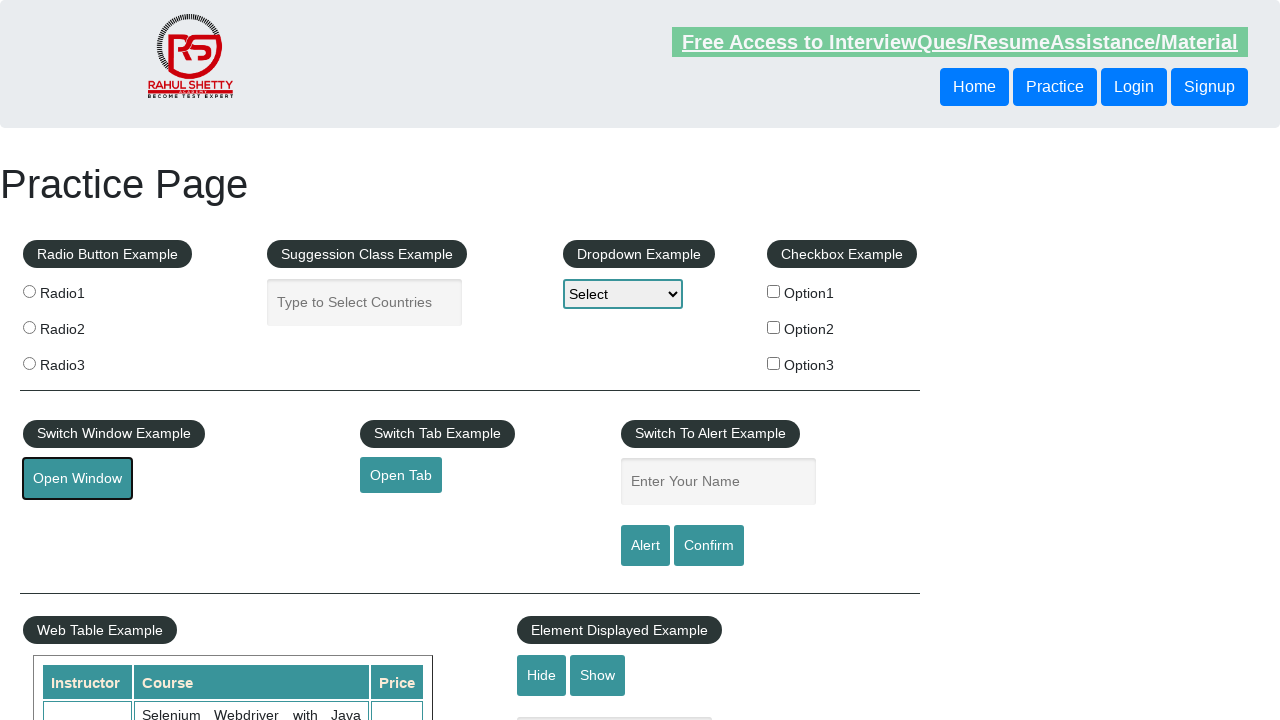

New window handle captured and switched to new page object
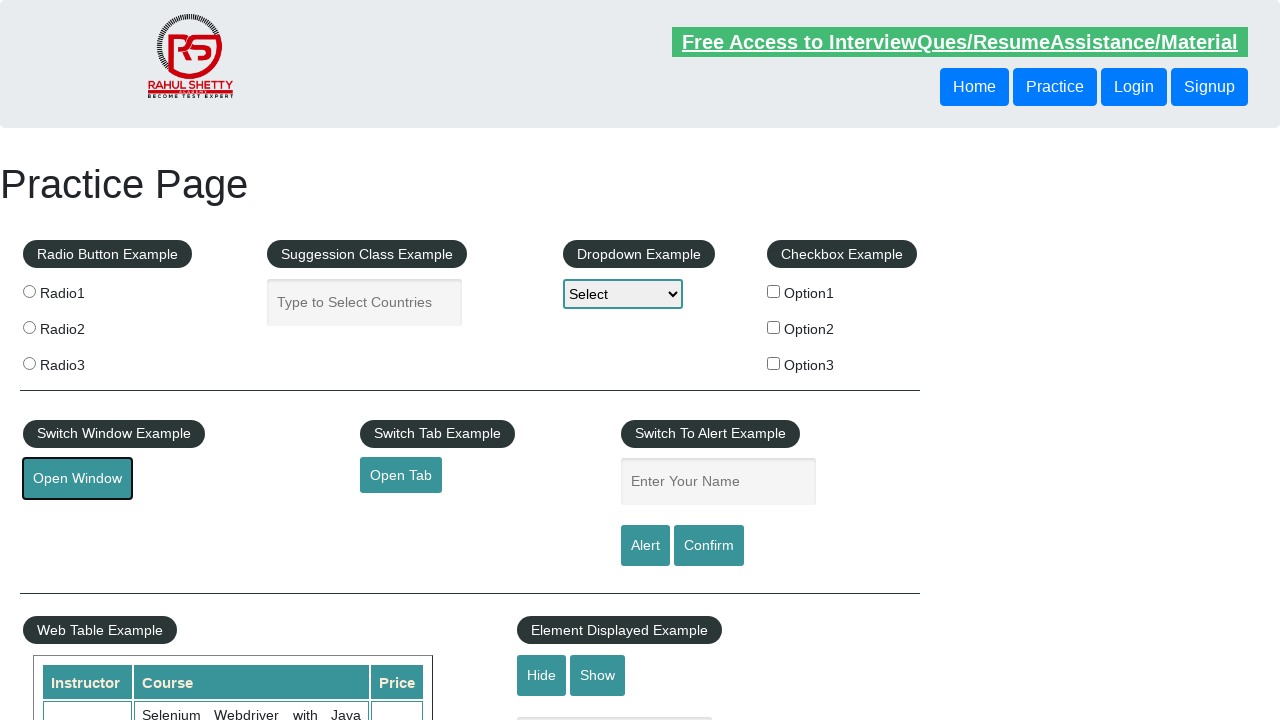

Filled name field with 'Yessenia' in original window on #name
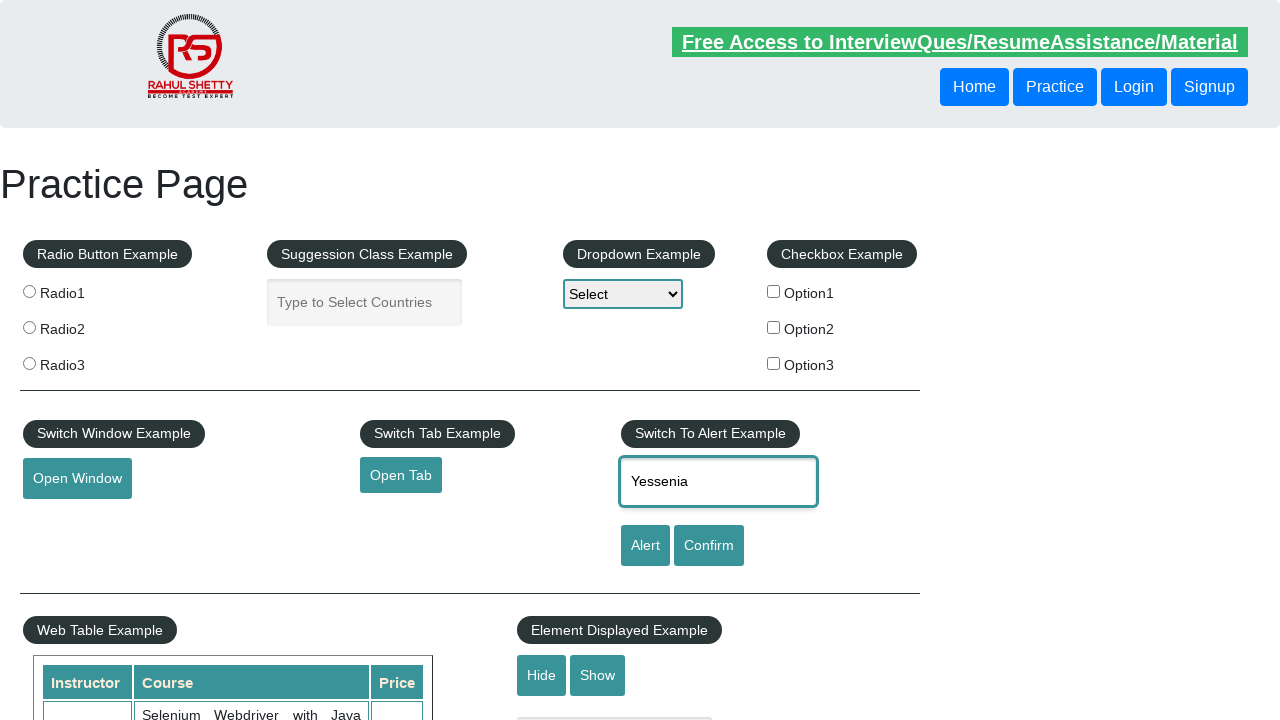

Clicked Courses link in new window at (1052, 26) on text=Courses
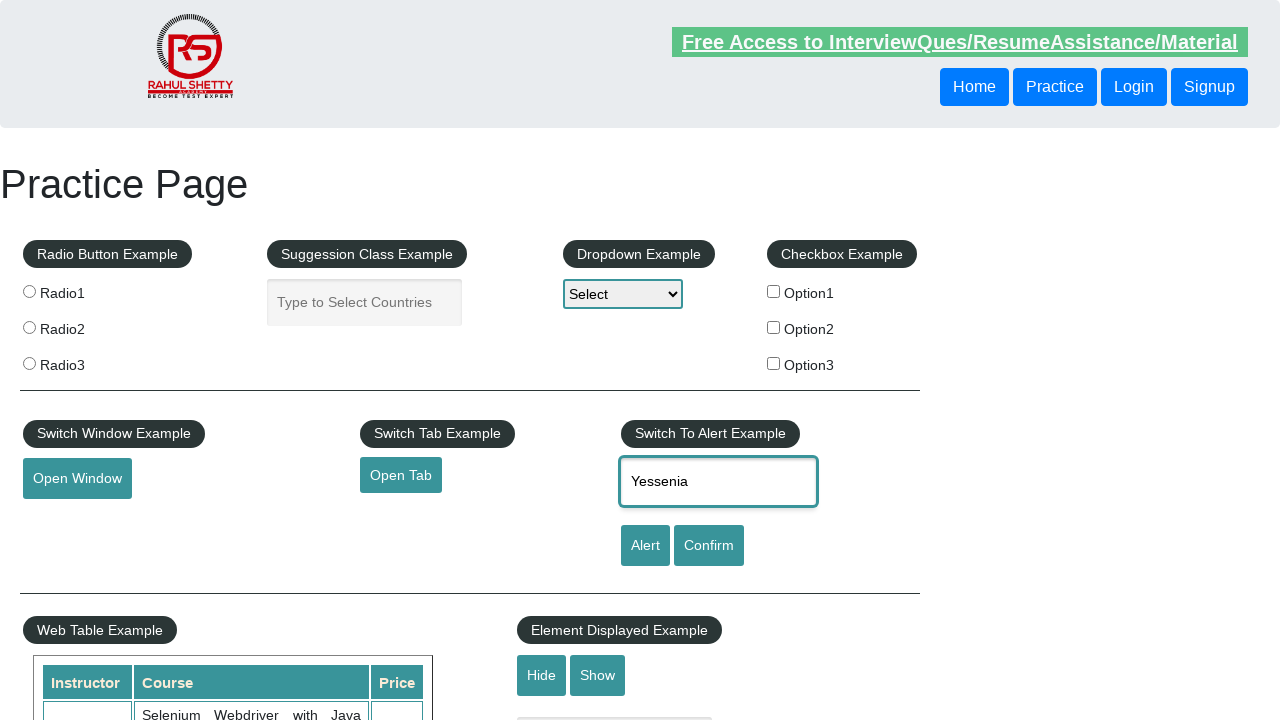

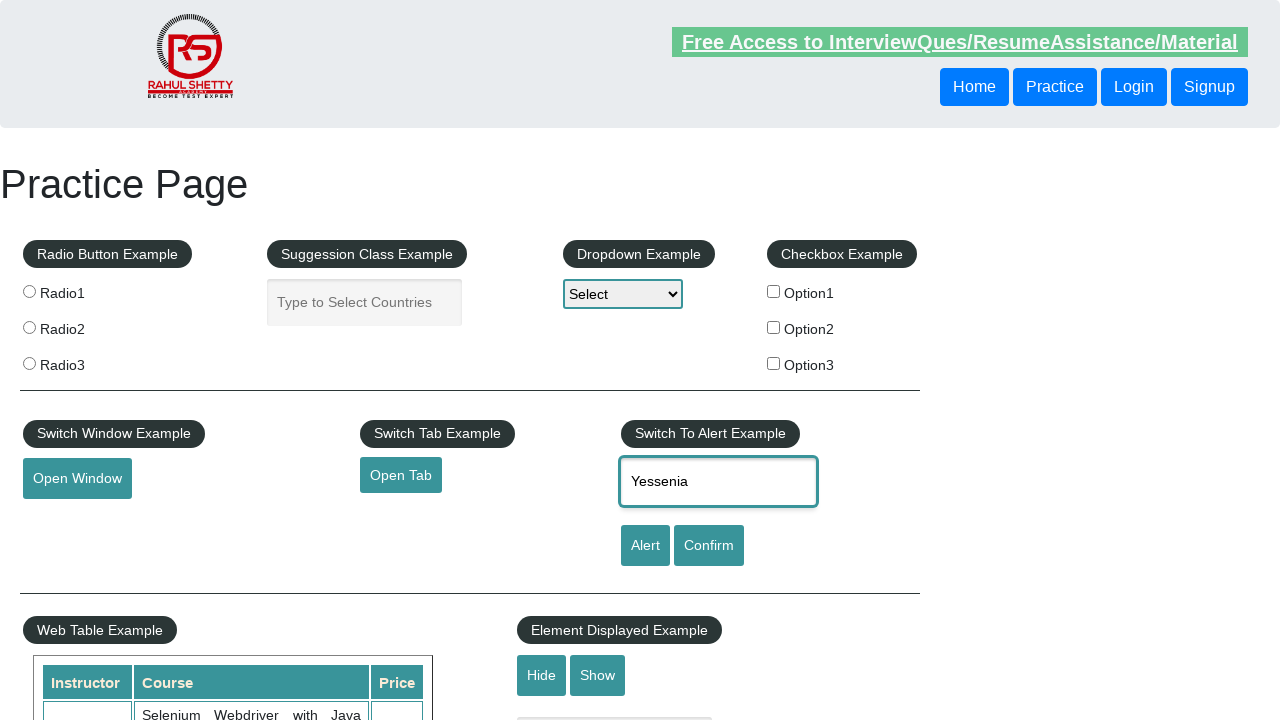